Tests a sample todo app by clicking checkboxes, adding a new item to the list, and verifying the item was added successfully.

Starting URL: https://lambdatest.github.io/sample-todo-app/

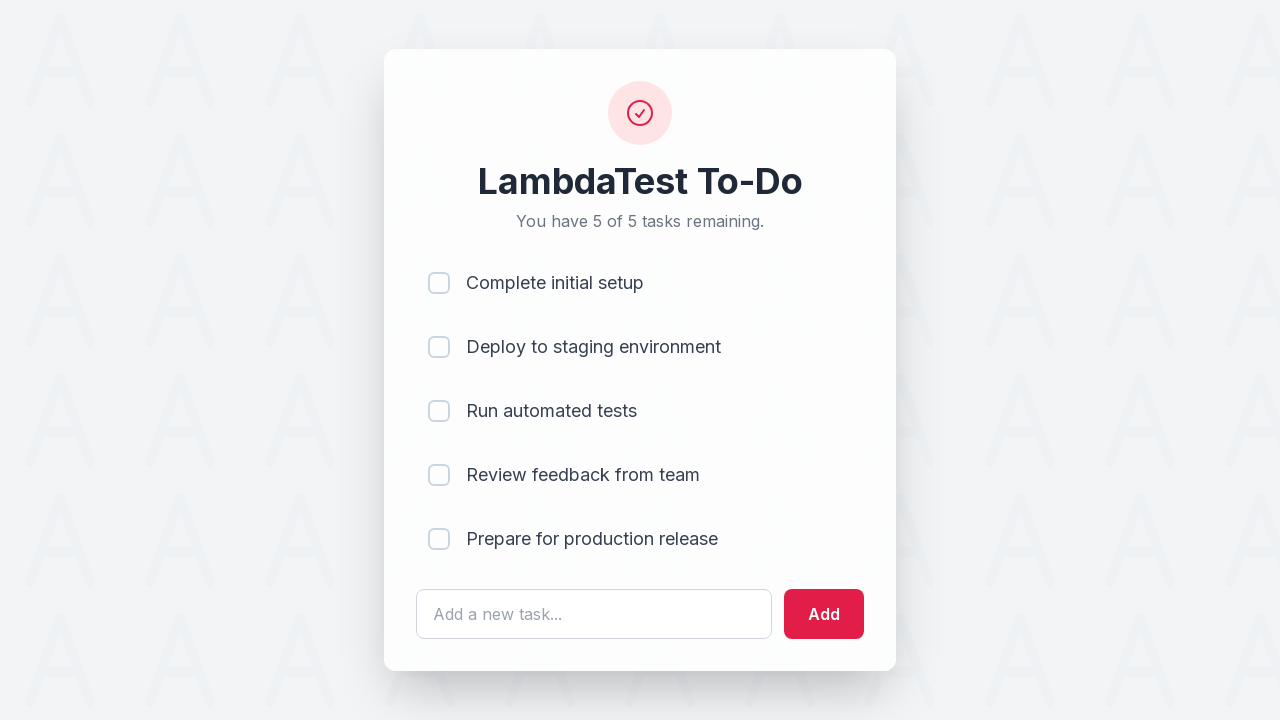

Clicked first checkbox (li1) at (439, 283) on input[name='li1']
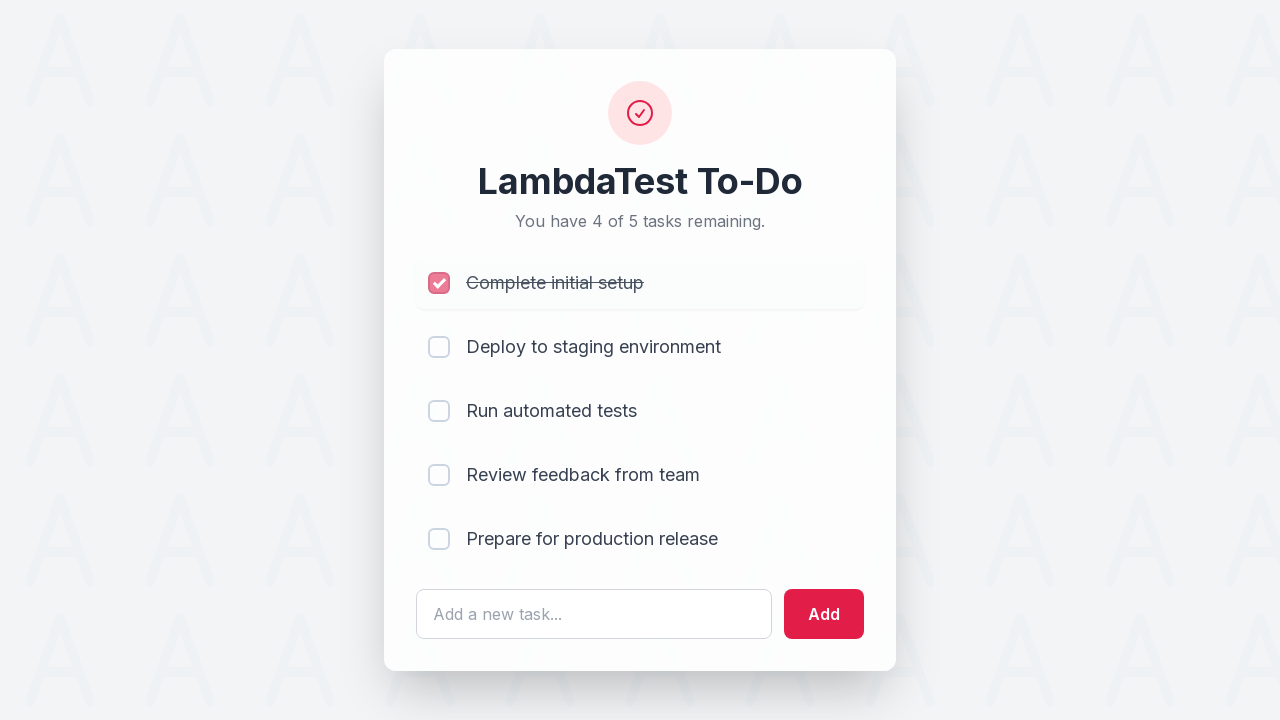

Clicked second checkbox (li2) at (439, 347) on input[name='li2']
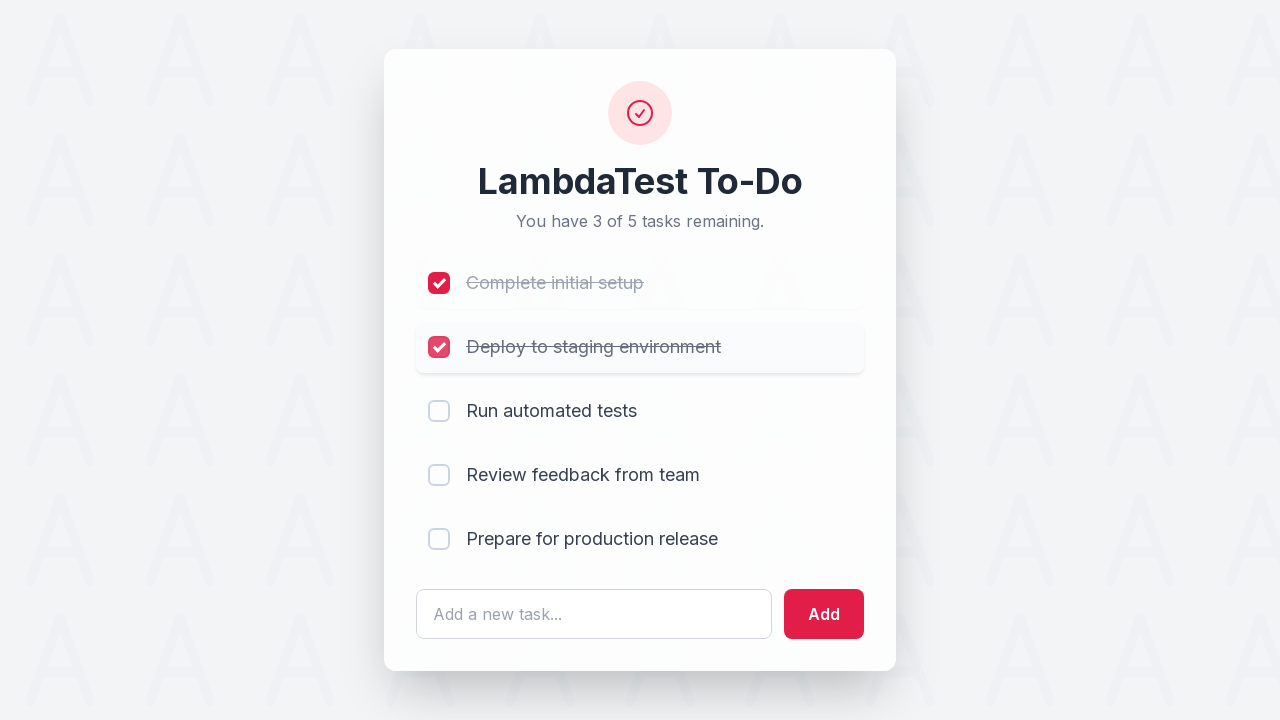

Filled text field with 'Yey, Let's add it to list' on #sampletodotext
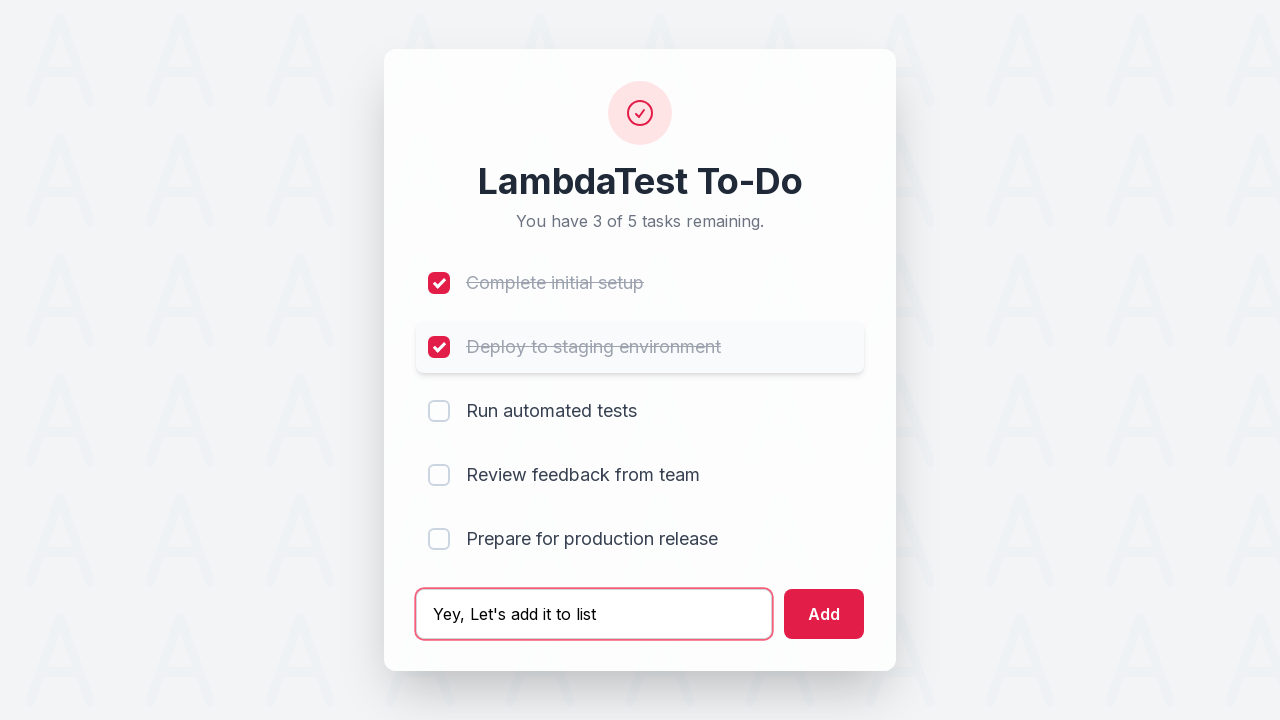

Clicked Add button to add new todo item at (824, 614) on #addbutton
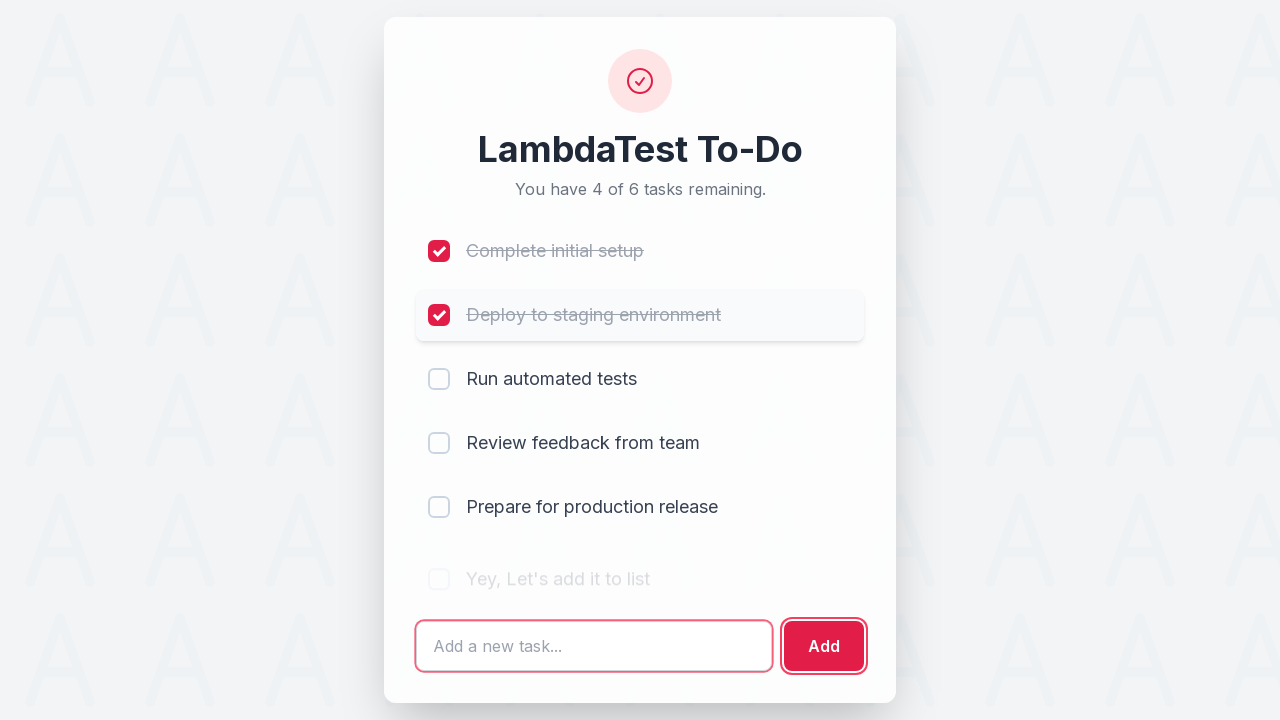

New todo item appeared in the list
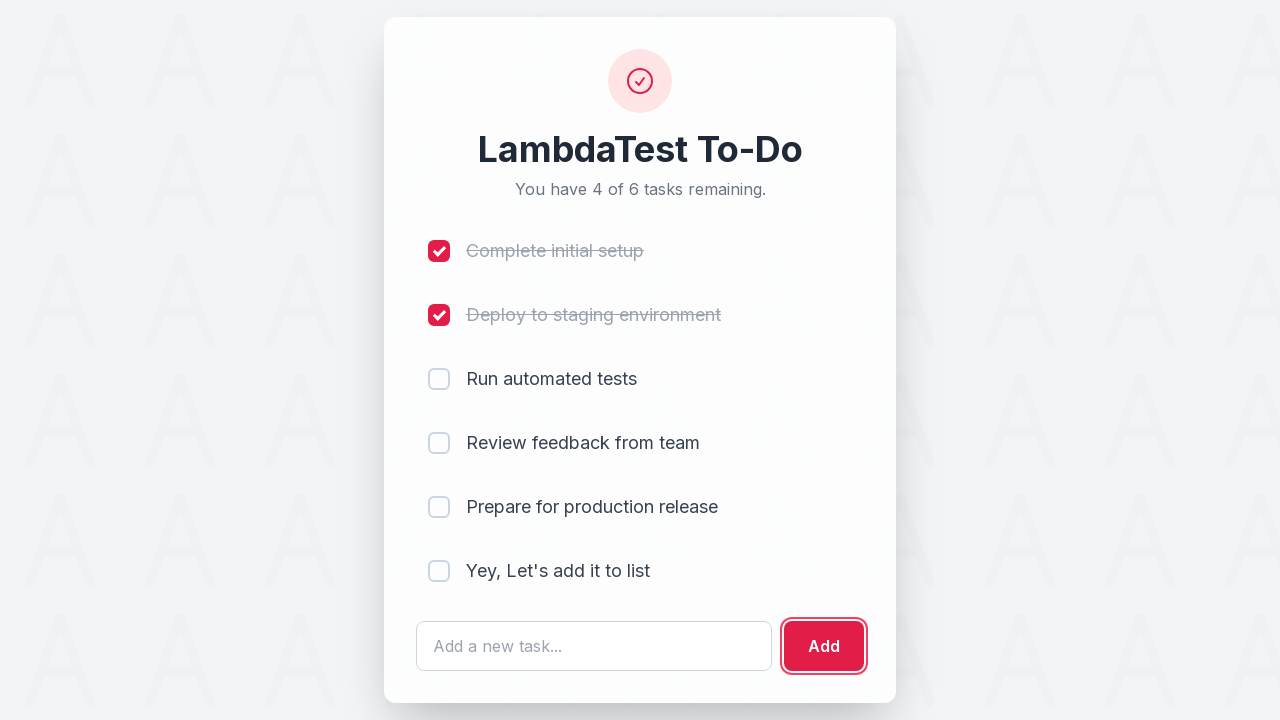

Retrieved text content of newly added item
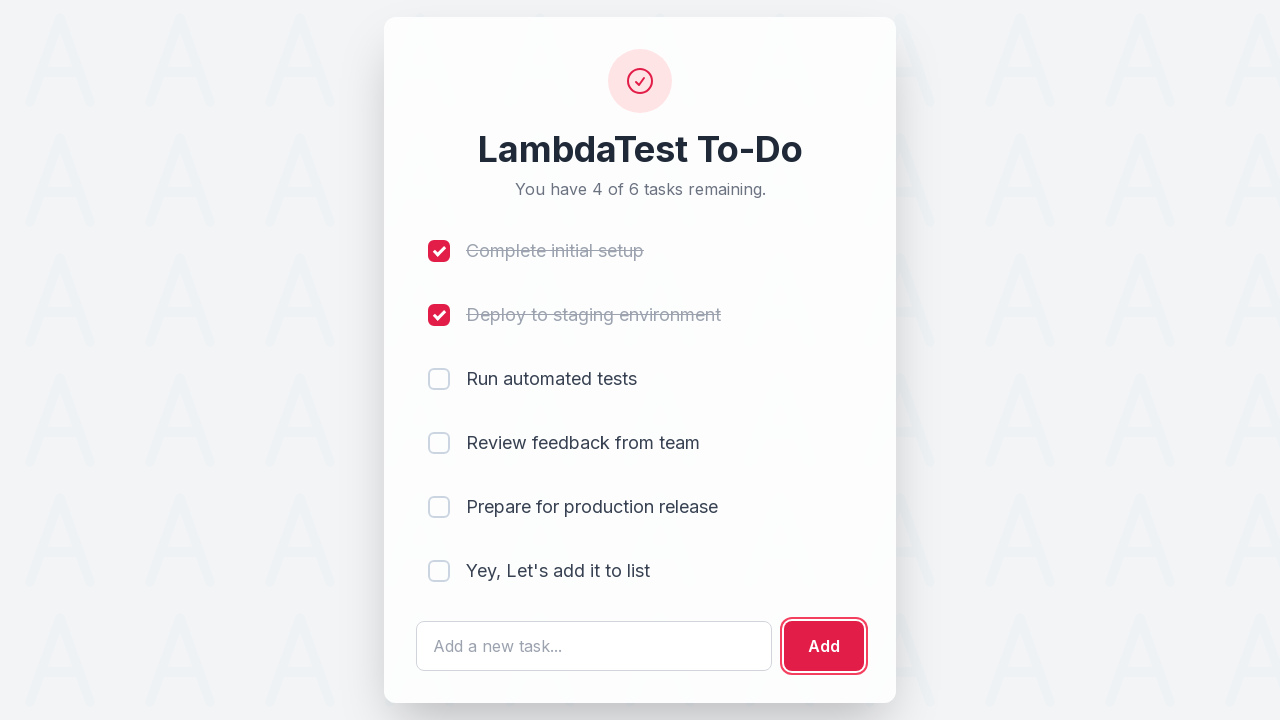

Verified that the added item text matches expected content
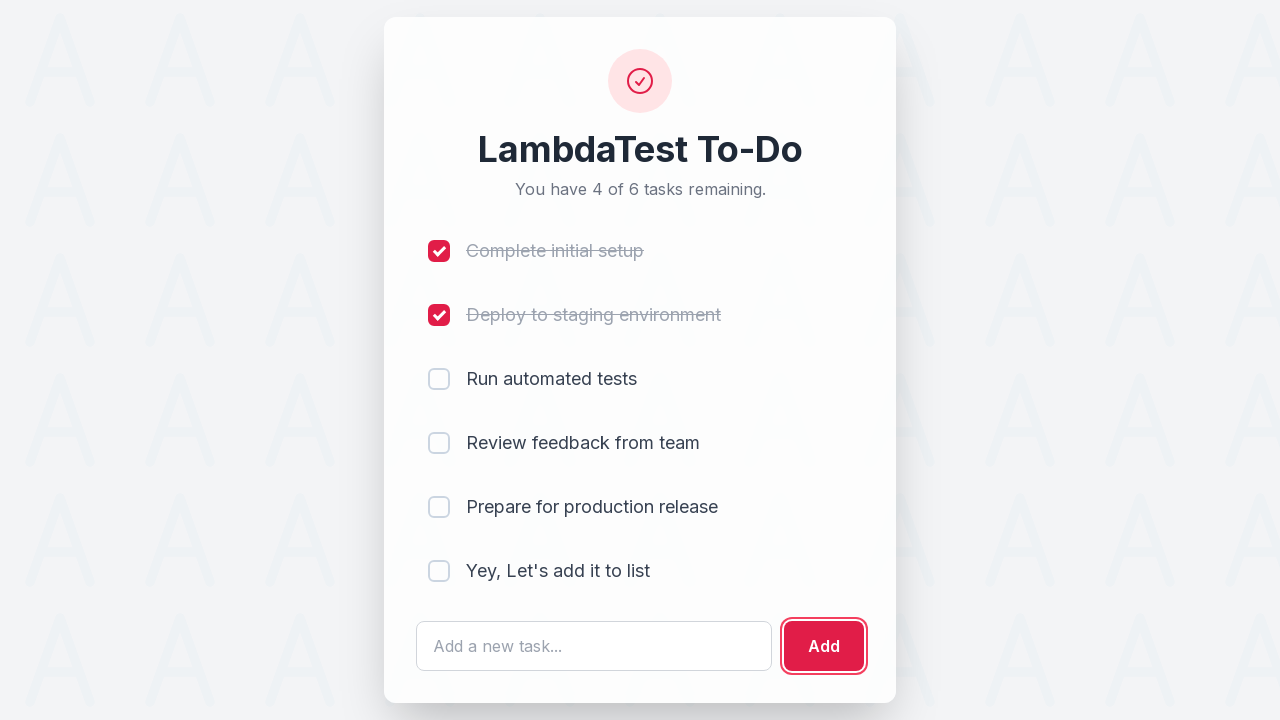

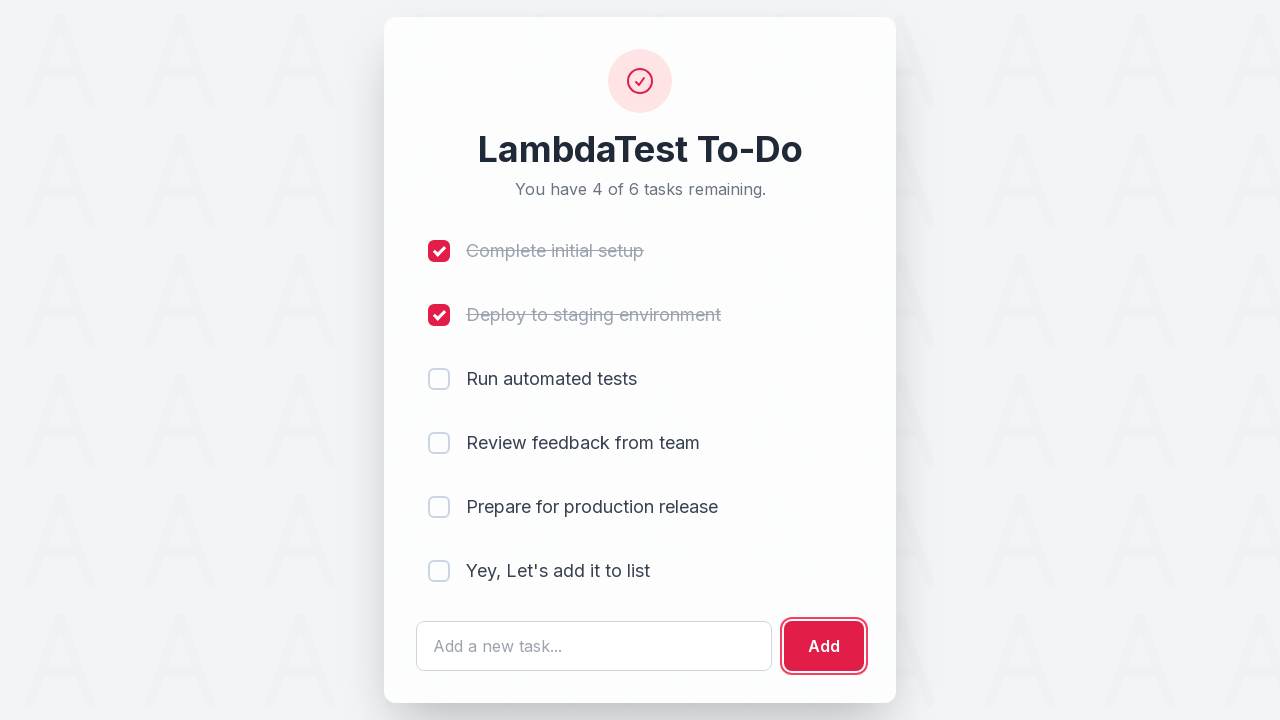